Tests searching for books by entering a search query in the shadow DOM input field

Starting URL: https://books-pwakit.appspot.com/

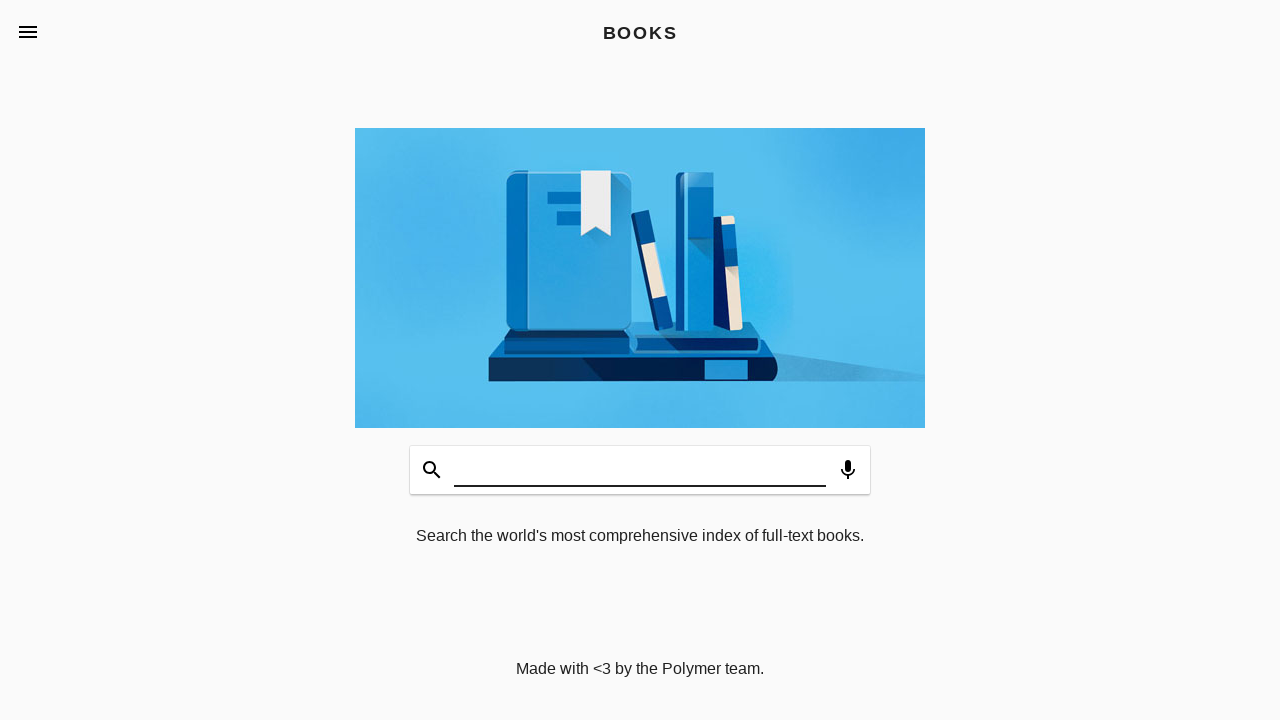

Located shadow host element with app title 'BOOKS'
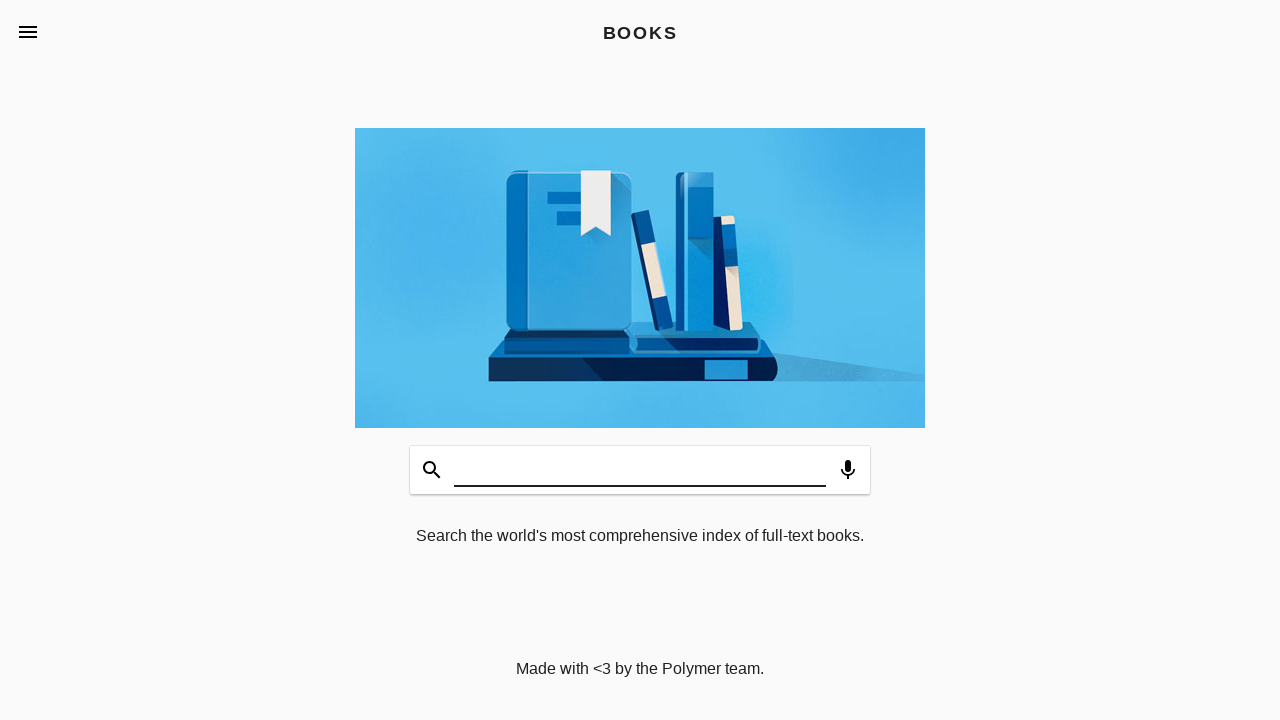

Entered 'Elon Musk' in shadow DOM search input field on [apptitle='BOOKS'] >> #input
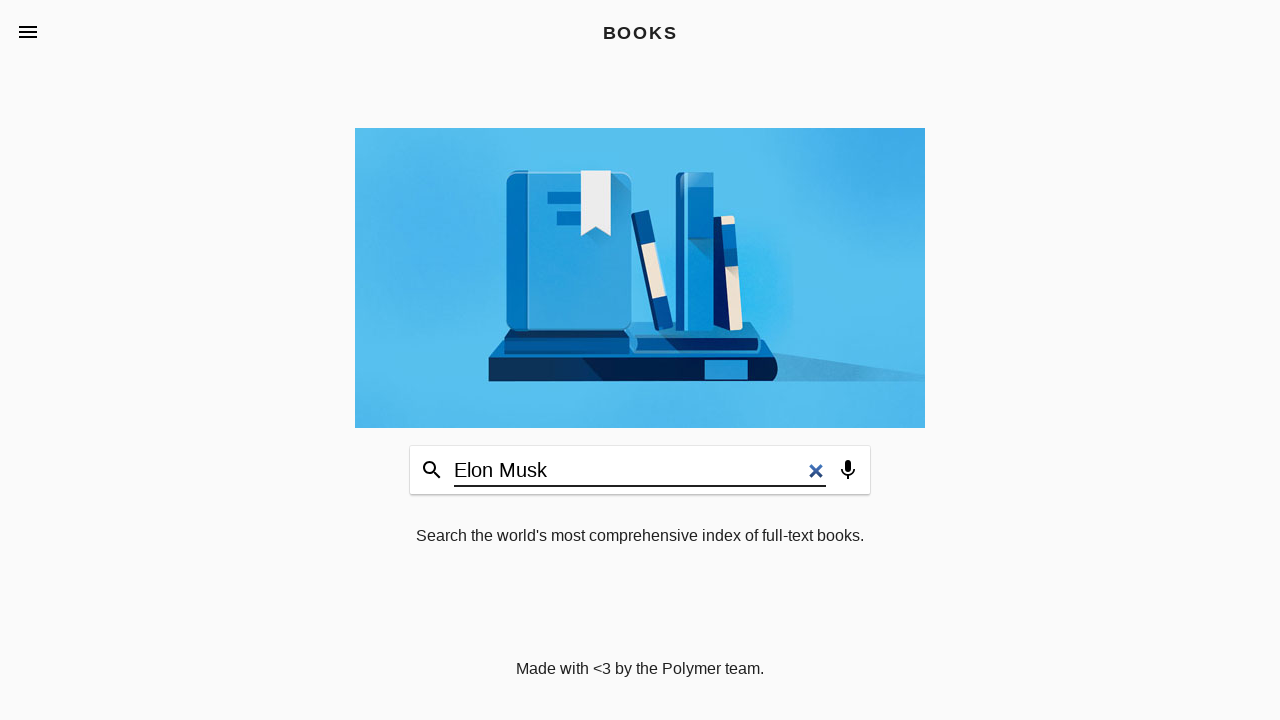

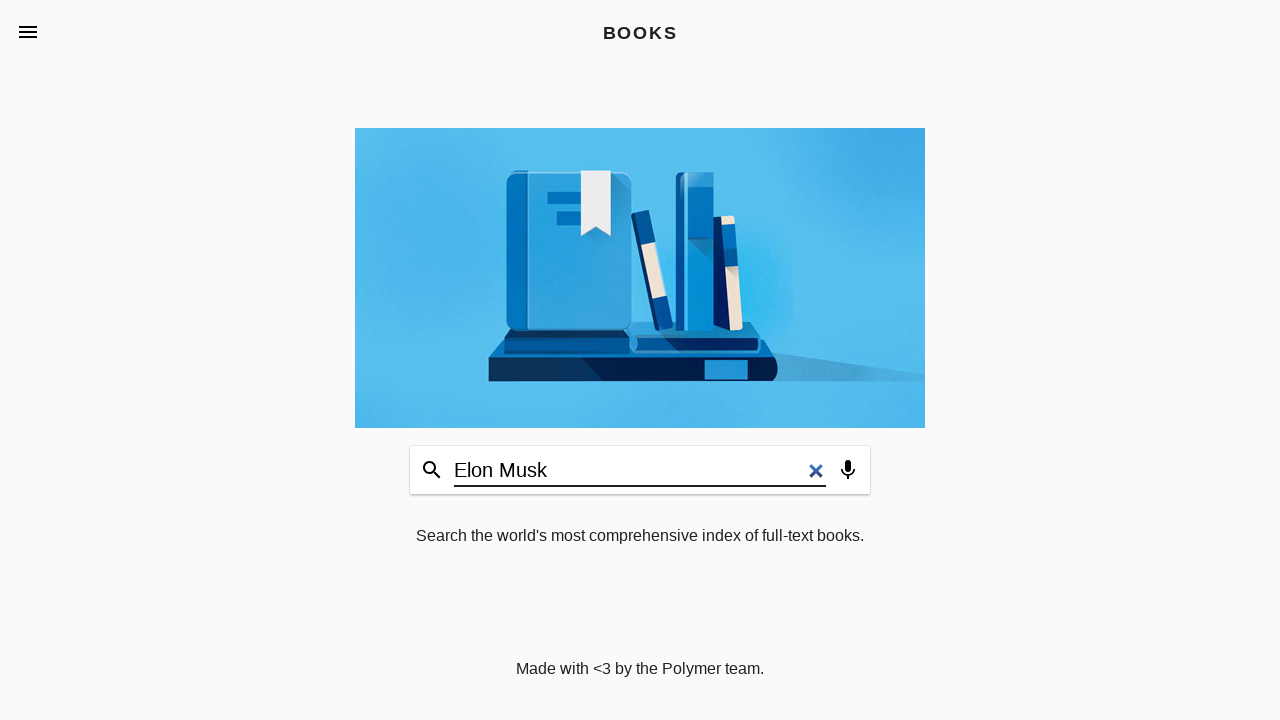